Tests clicking the Elemental Selenium link on the iframe page and verifies that the heading on the new page is visible and contains the expected text "Elemental Selenium"

Starting URL: https://the-internet.herokuapp.com/iframe

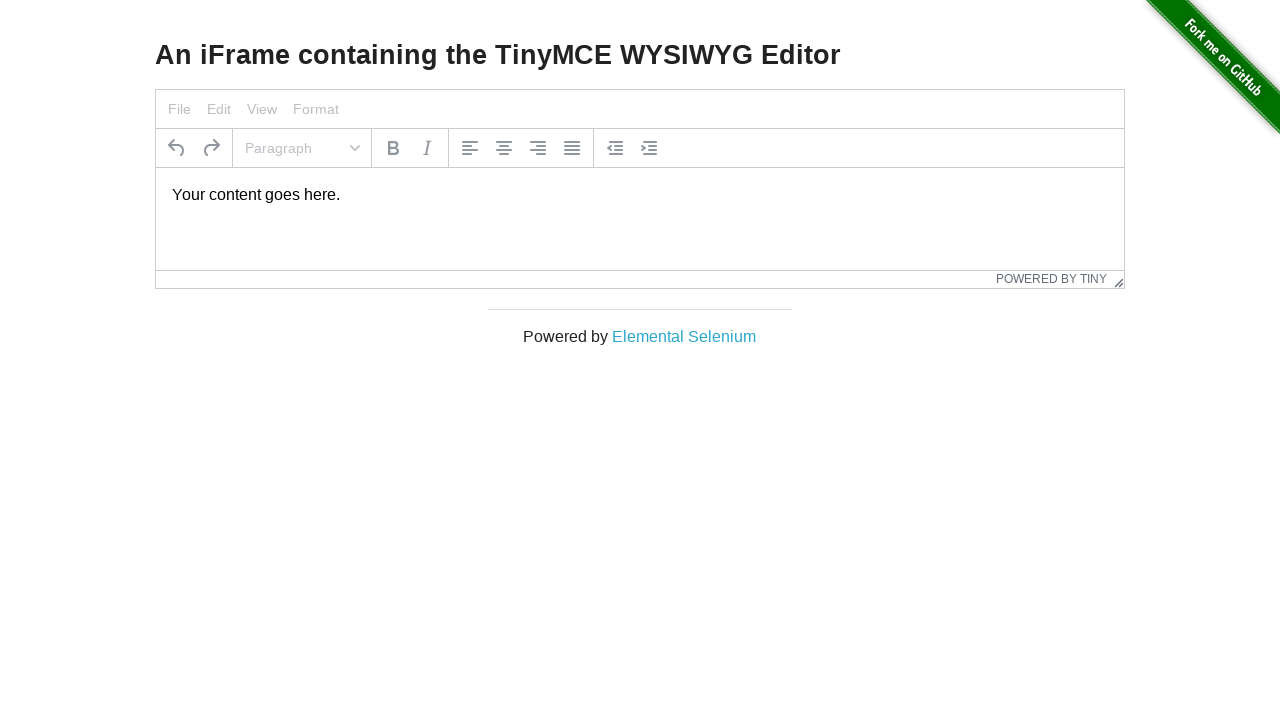

Clicked on 'Elemental Selenium' link at (684, 336) on text=Elemental Selenium
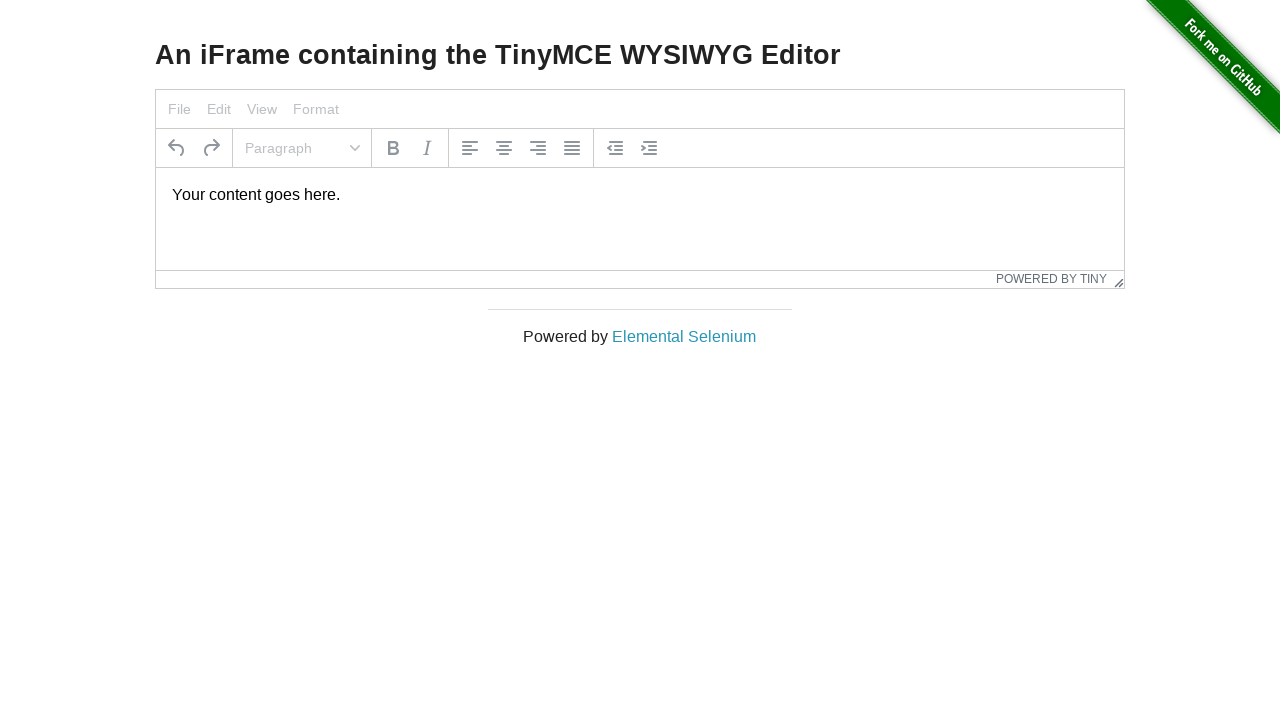

New page opened after clicking link
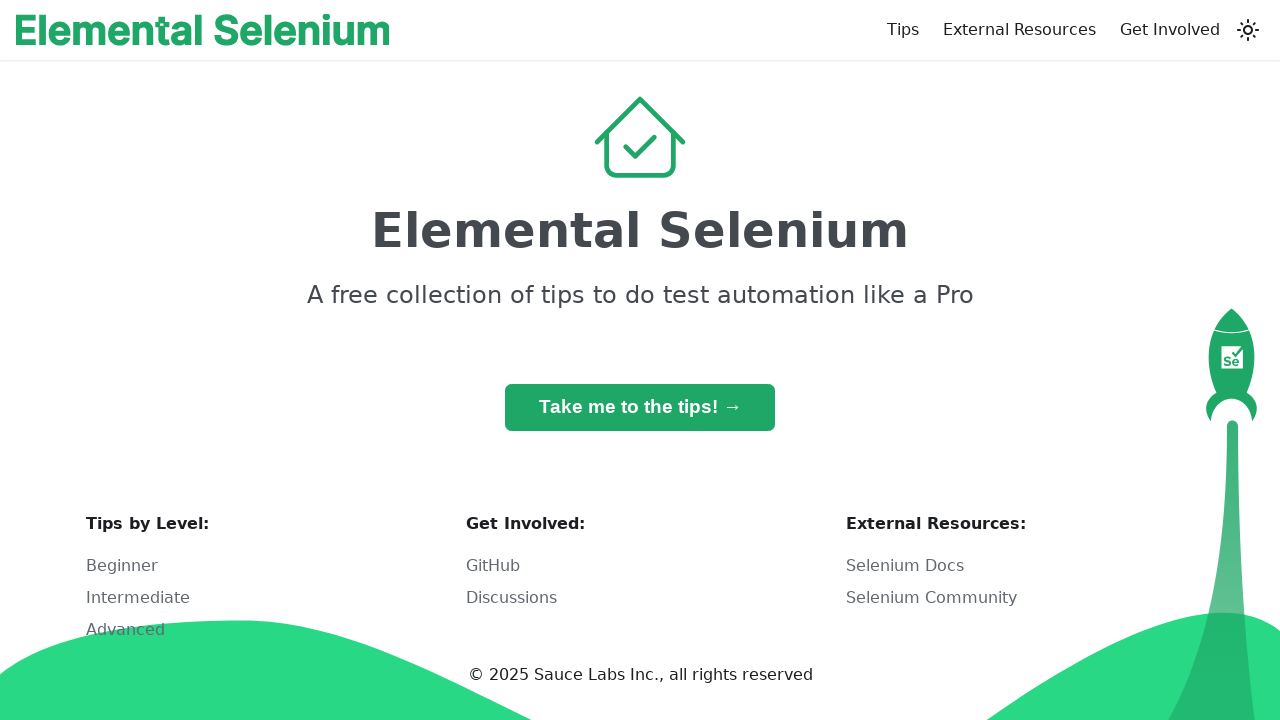

New page finished loading
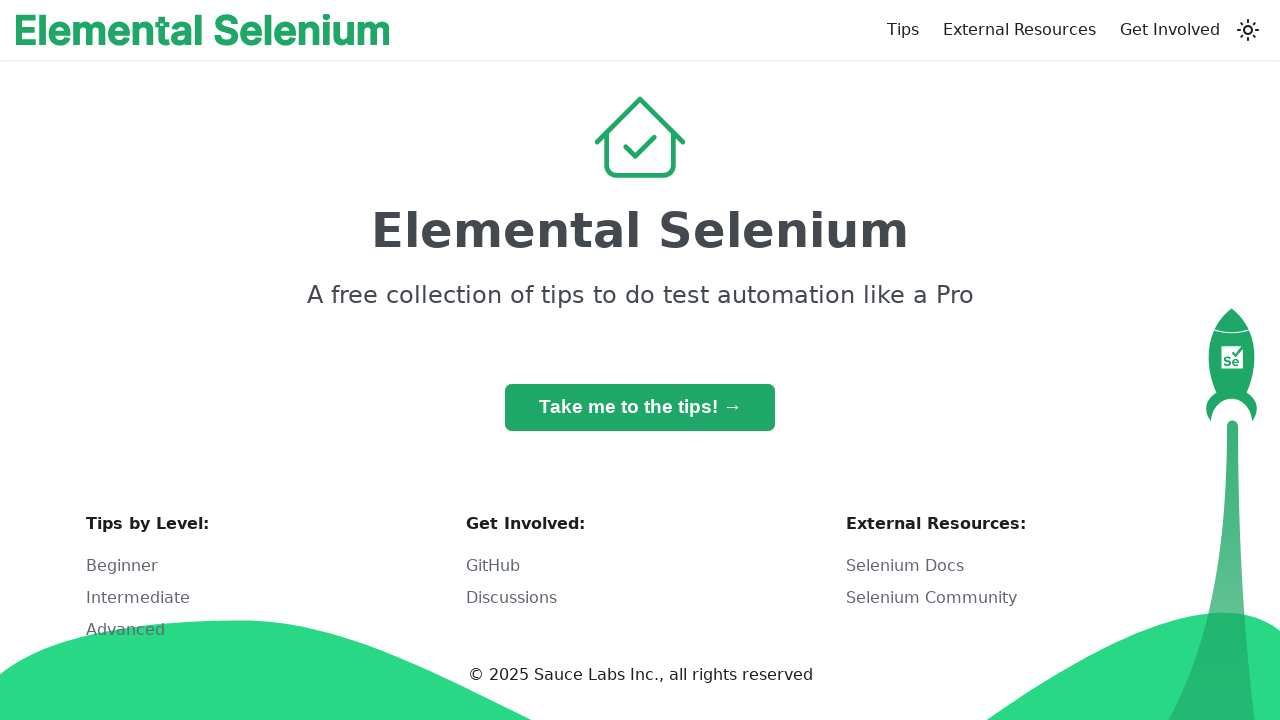

H1 heading element is visible
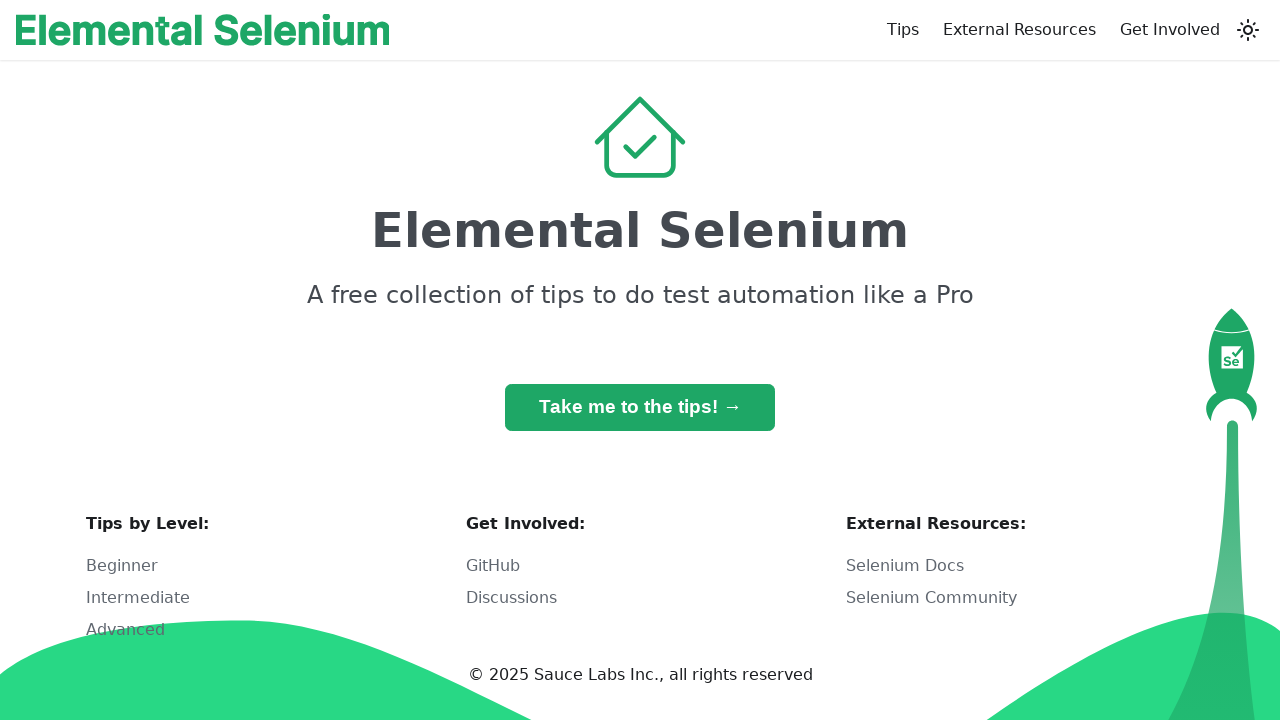

Asserted that h1 heading is visible
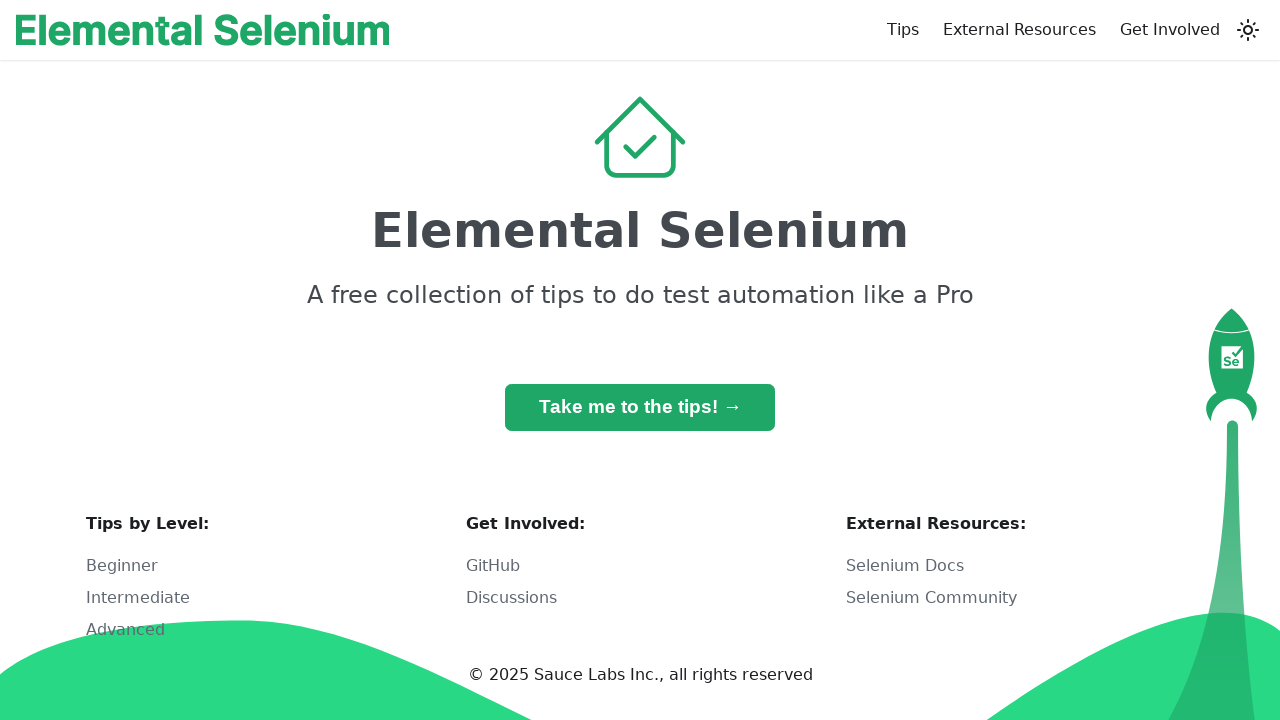

Verified h1 heading text contains 'Elemental Selenium'
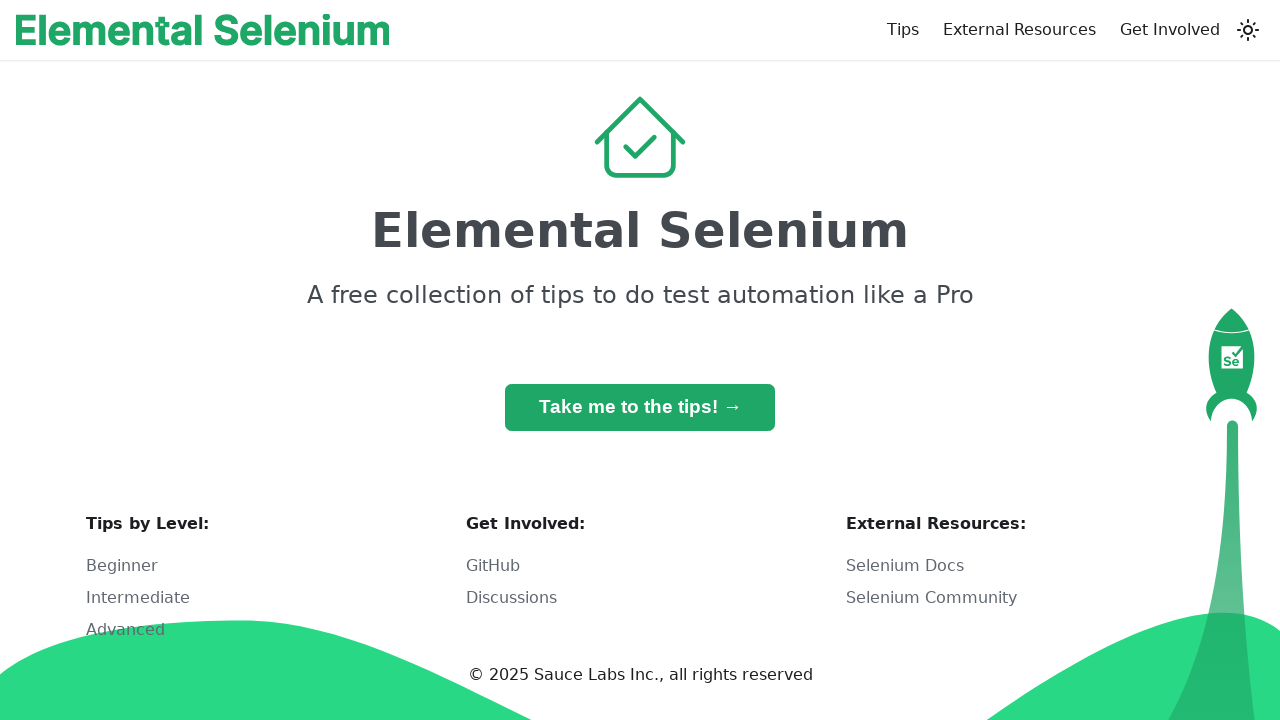

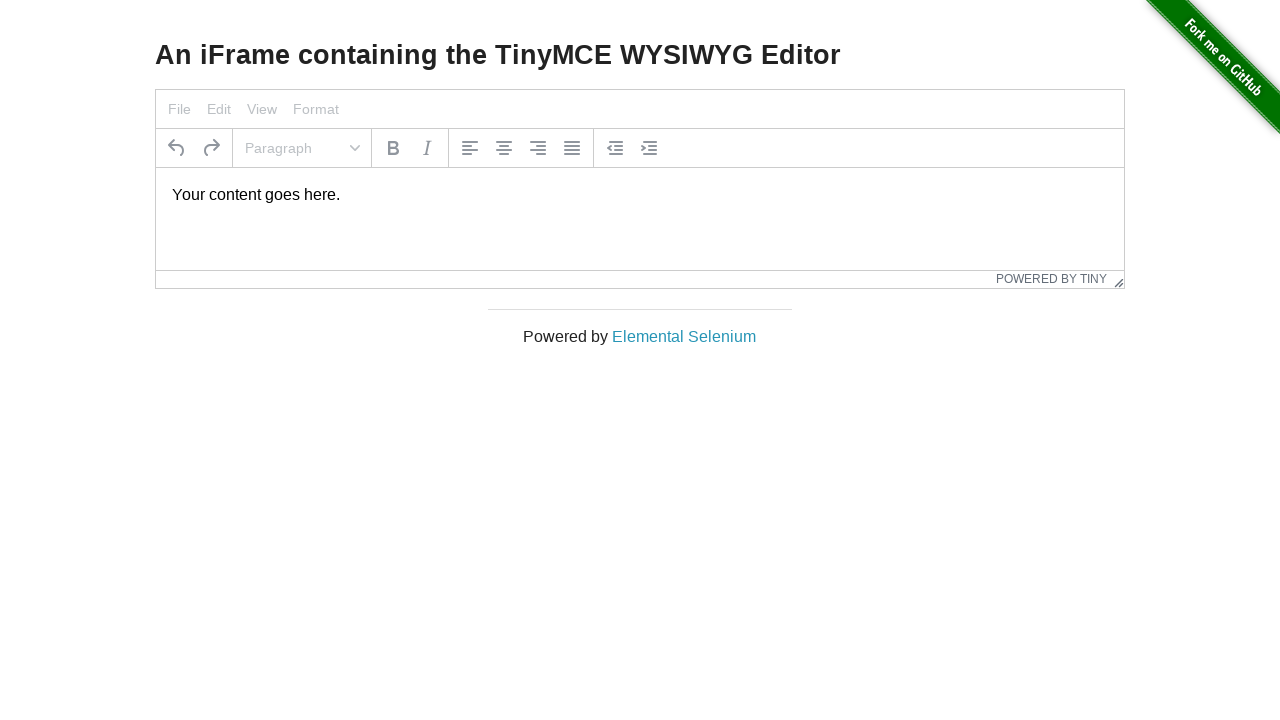